Tests file download functionality by clicking a ZIP file download link and verifying the download completes

Starting URL: http://omayo.blogspot.com/p/page7.html

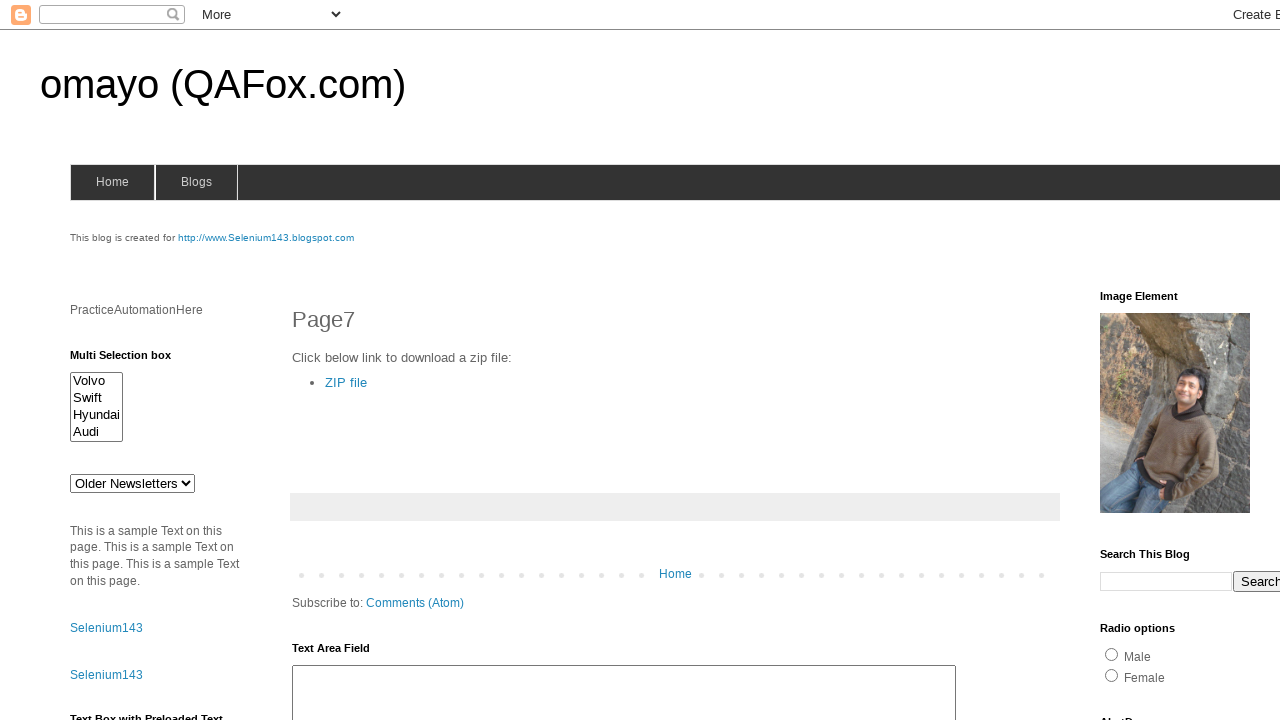

Navigated to omayo.blogspot.com page 7
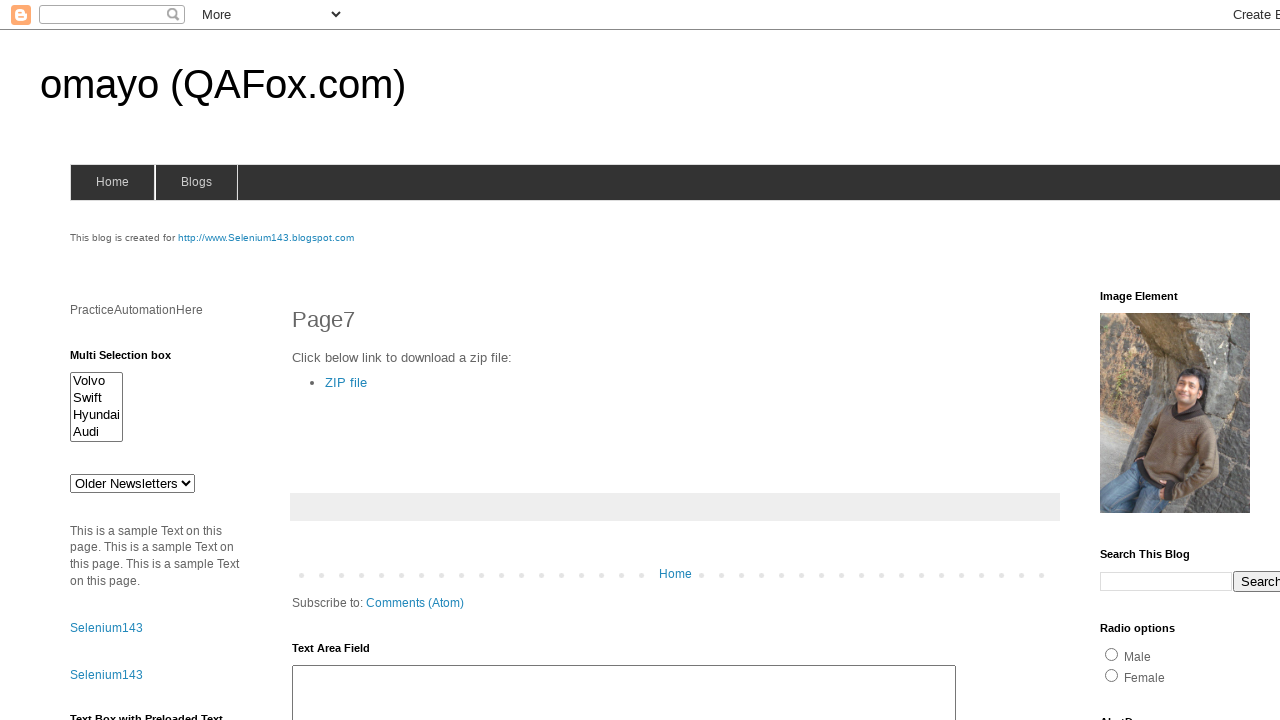

Clicked ZIP file download link at (346, 382) on xpath=//a[text()='ZIP file']
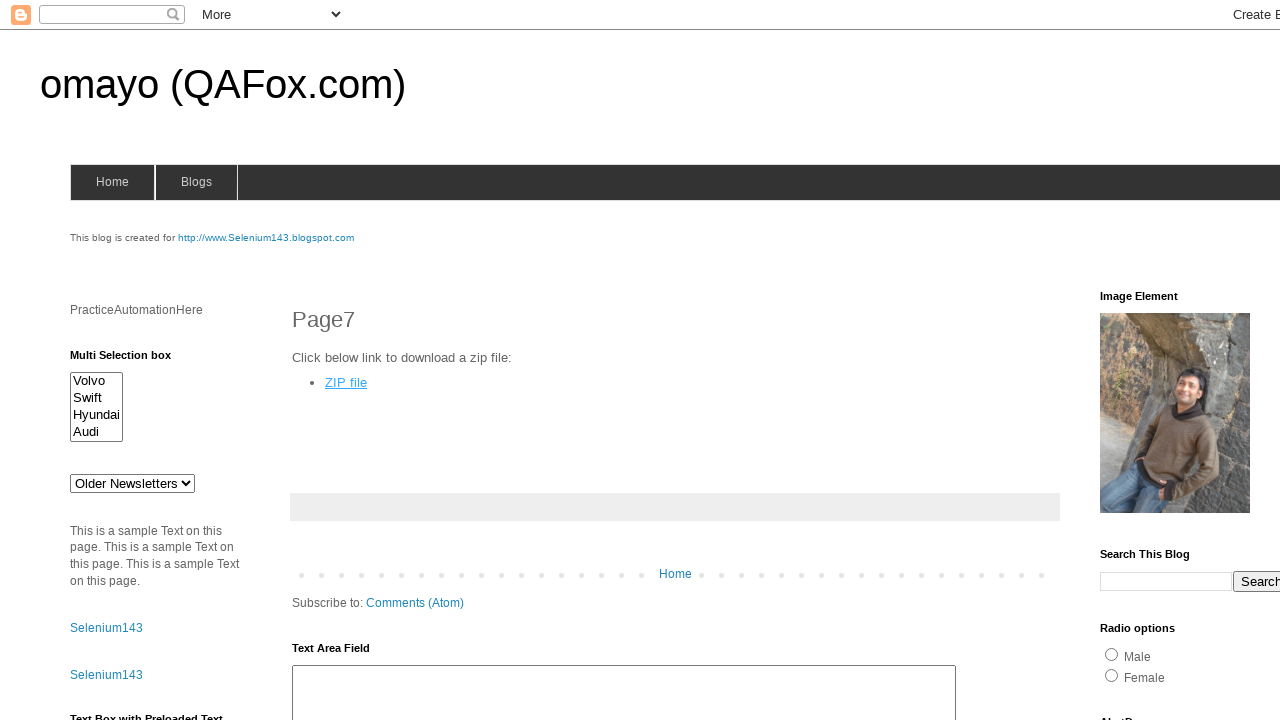

Waited 4 seconds for download to complete
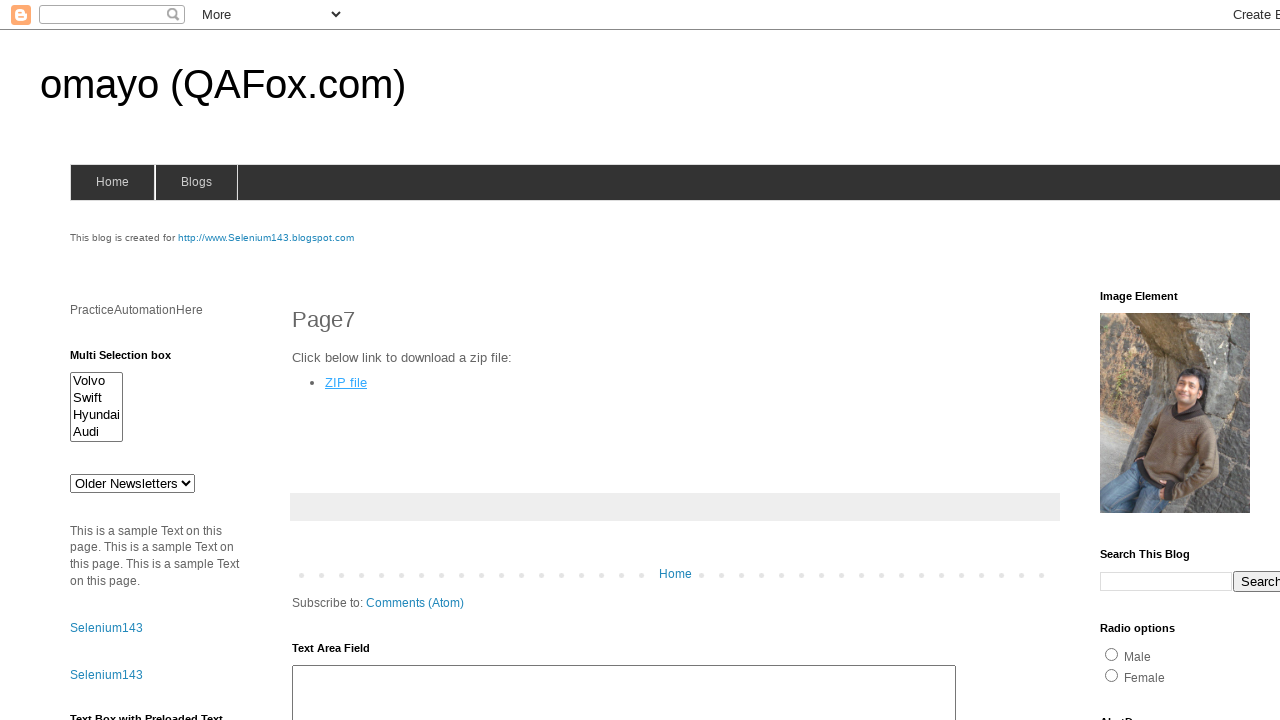

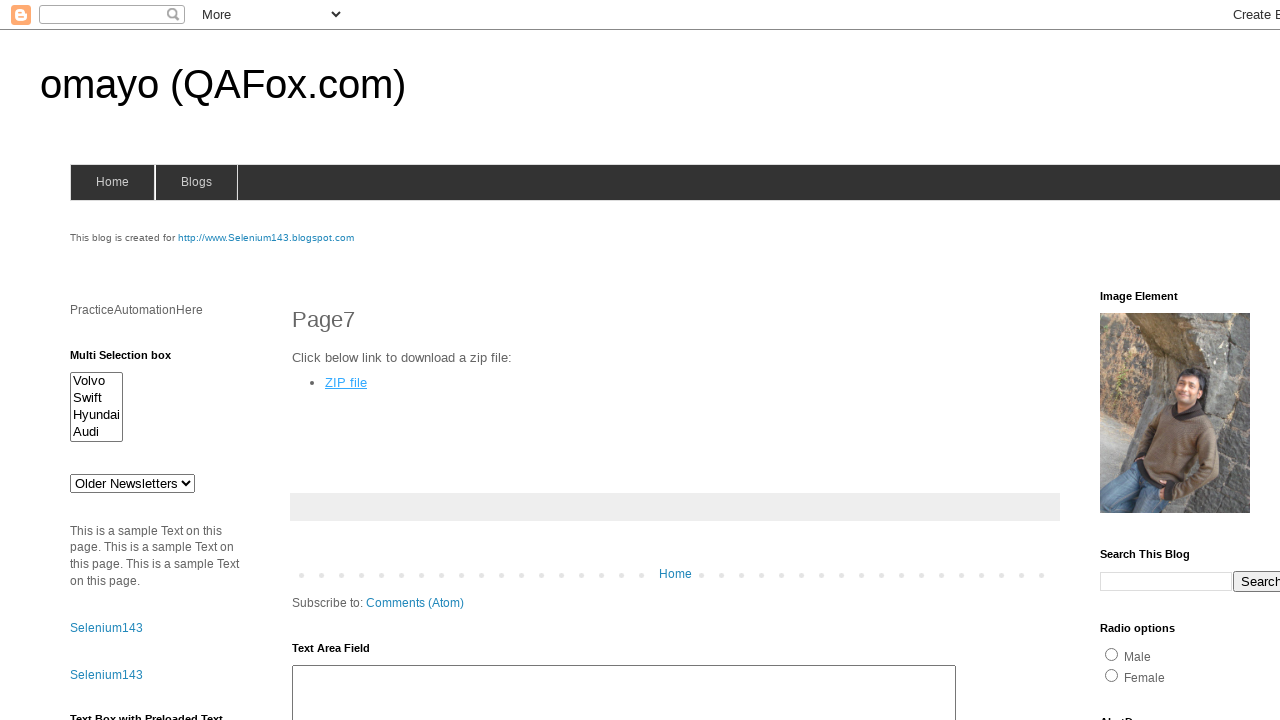